Tests that clicking clear completed removes completed items

Starting URL: https://demo.playwright.dev/todomvc

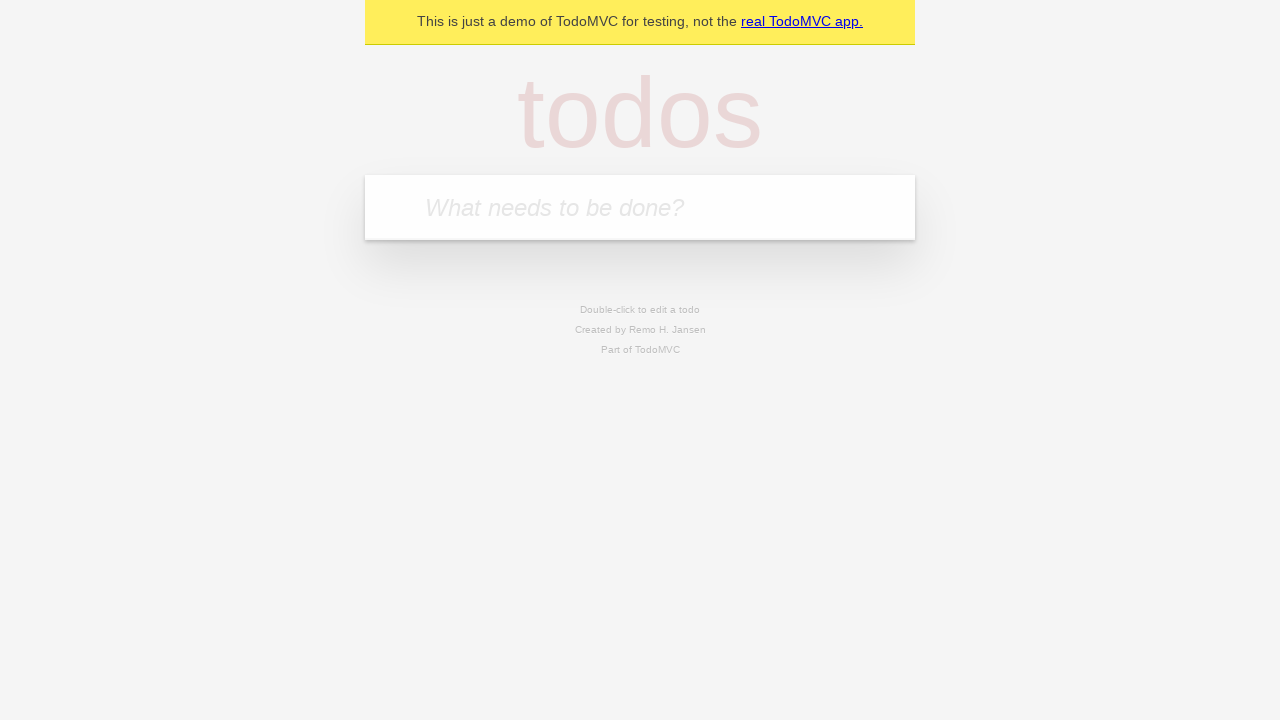

Filled todo input with 'buy some cheese' on internal:attr=[placeholder="What needs to be done?"i]
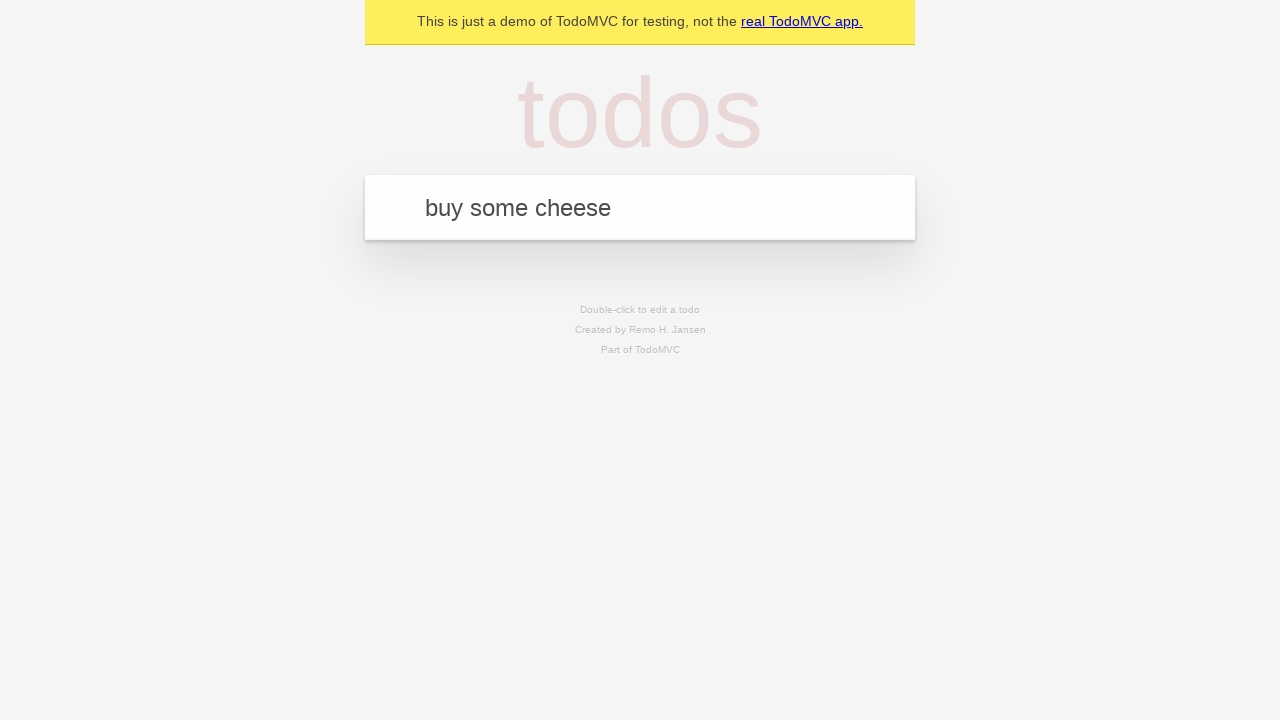

Pressed Enter to add first todo item on internal:attr=[placeholder="What needs to be done?"i]
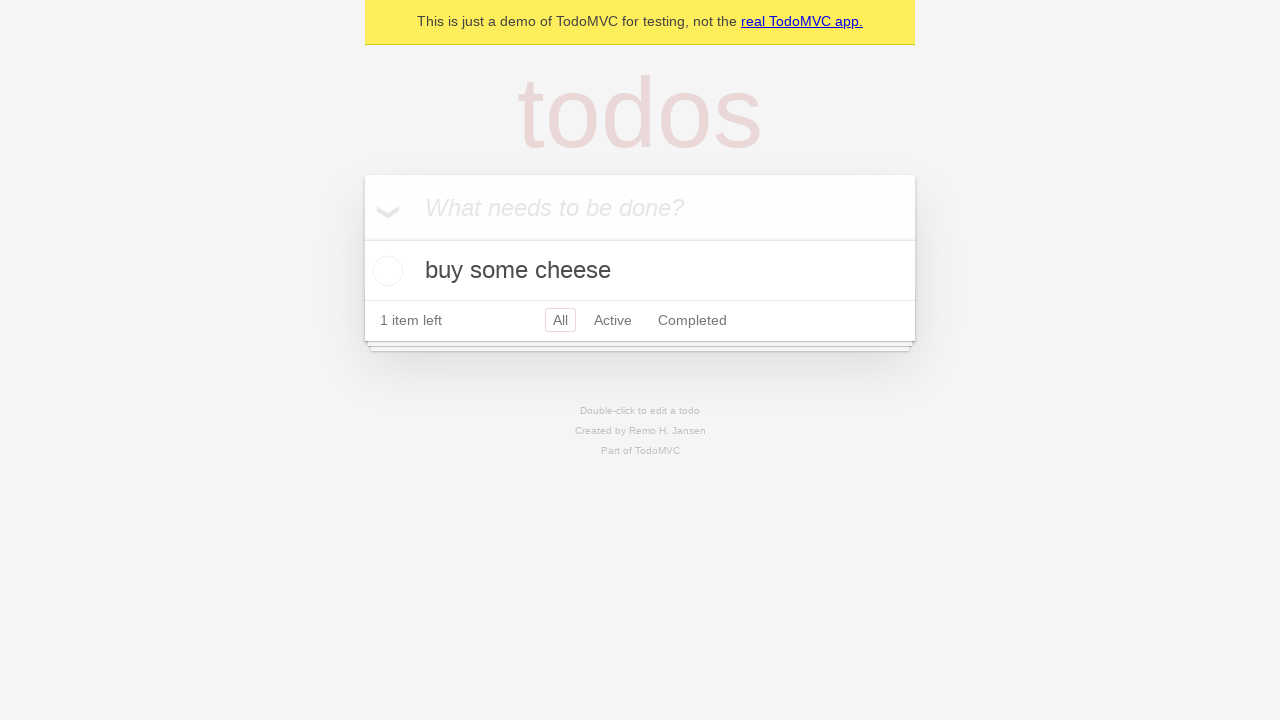

Filled todo input with 'feed the cat' on internal:attr=[placeholder="What needs to be done?"i]
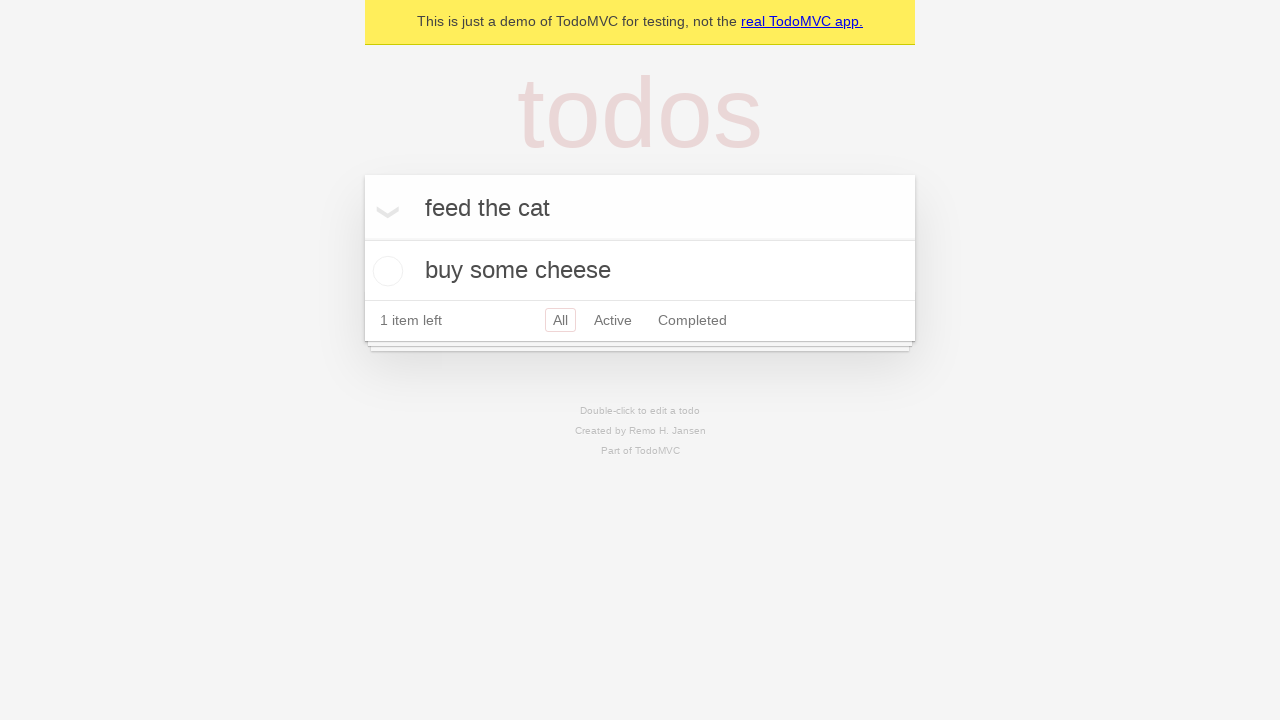

Pressed Enter to add second todo item on internal:attr=[placeholder="What needs to be done?"i]
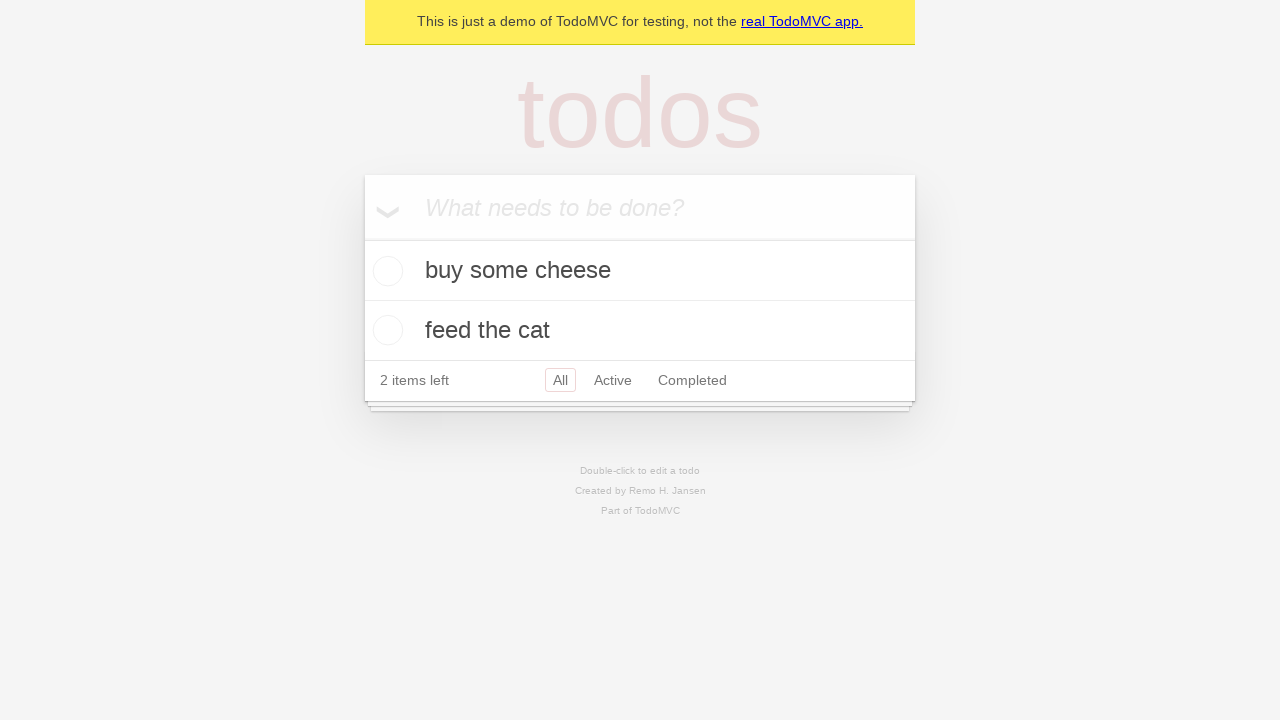

Filled todo input with 'book a doctors appointment' on internal:attr=[placeholder="What needs to be done?"i]
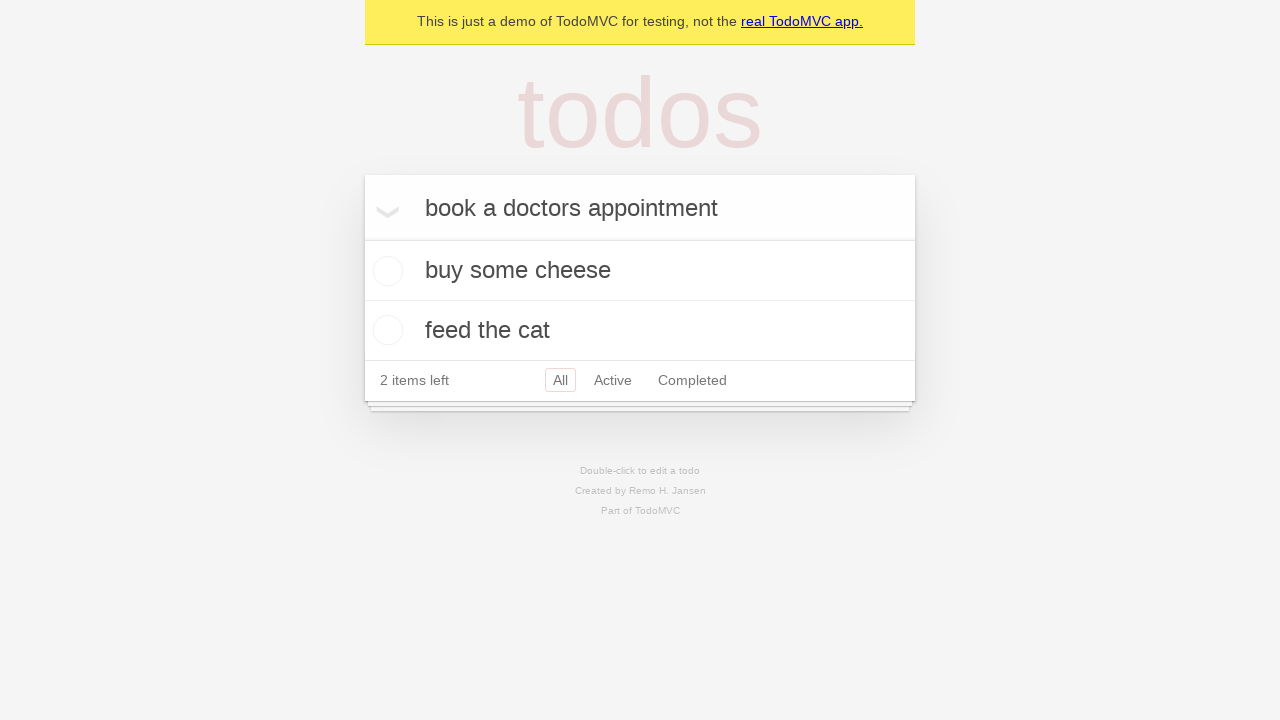

Pressed Enter to add third todo item on internal:attr=[placeholder="What needs to be done?"i]
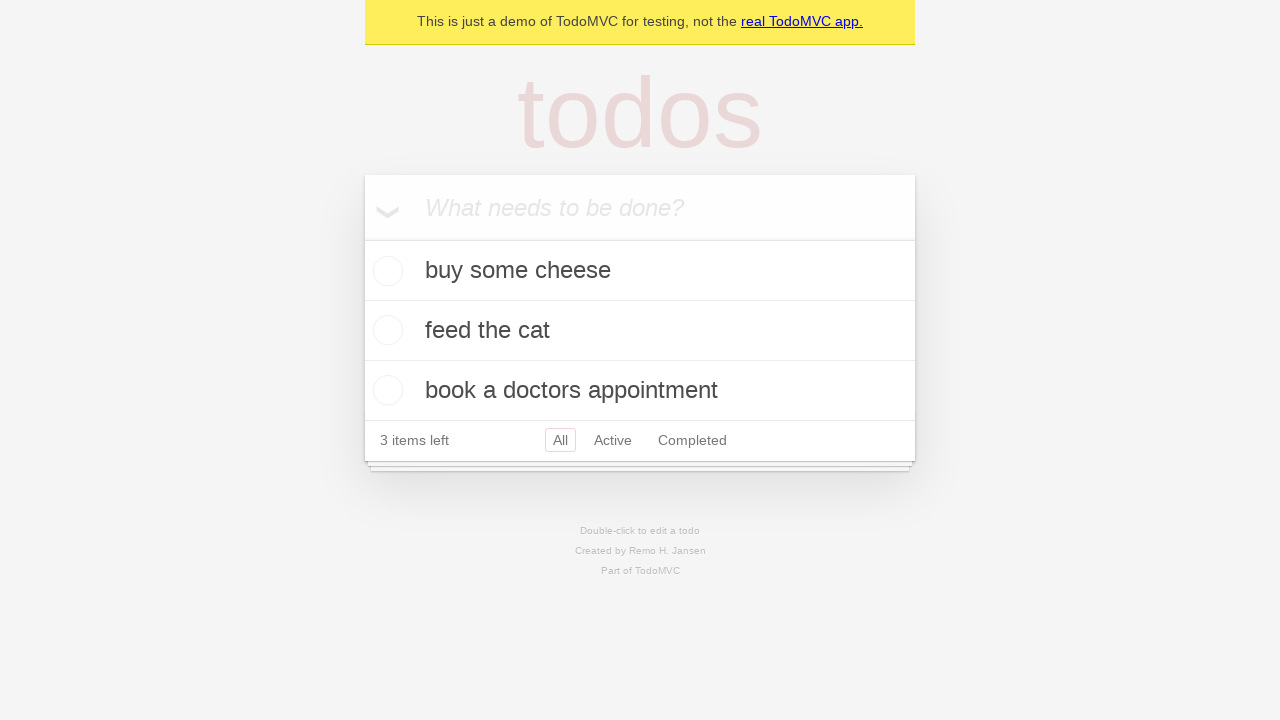

Checked the second todo item as completed at (385, 330) on .todo-list li >> nth=1 >> .toggle
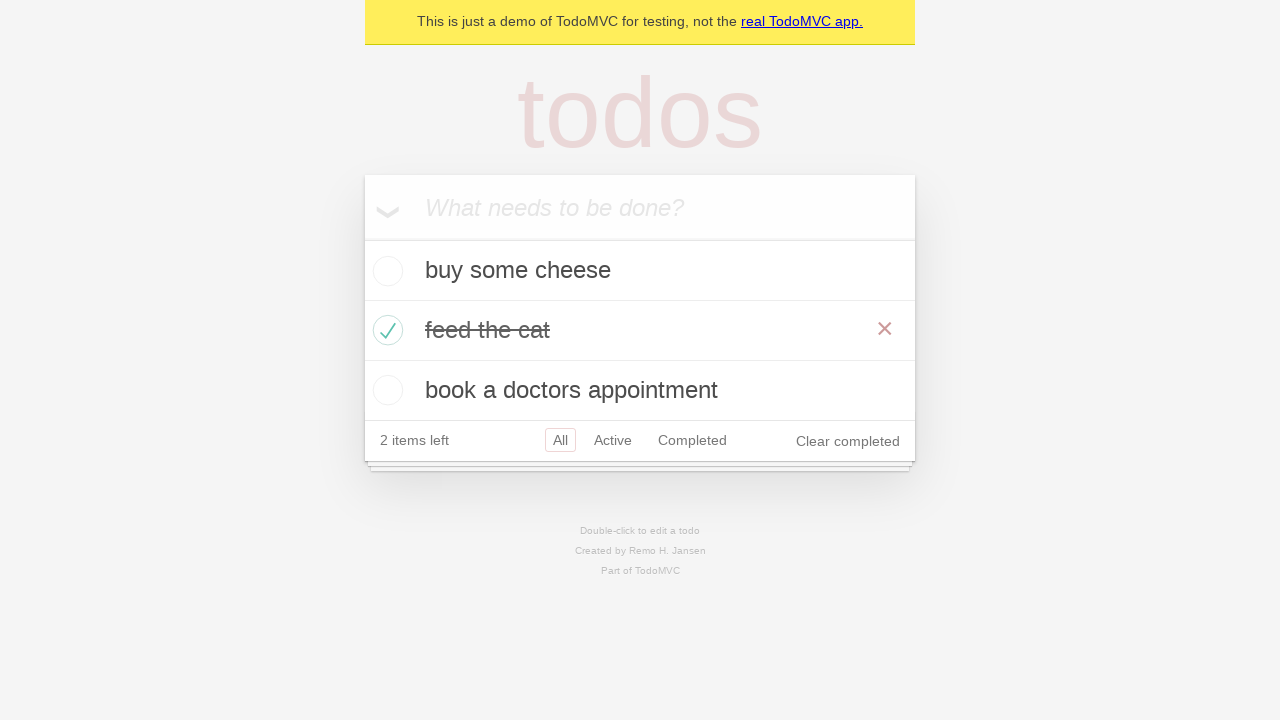

Clicked 'clear completed' button to remove completed items at (848, 441) on .clear-completed
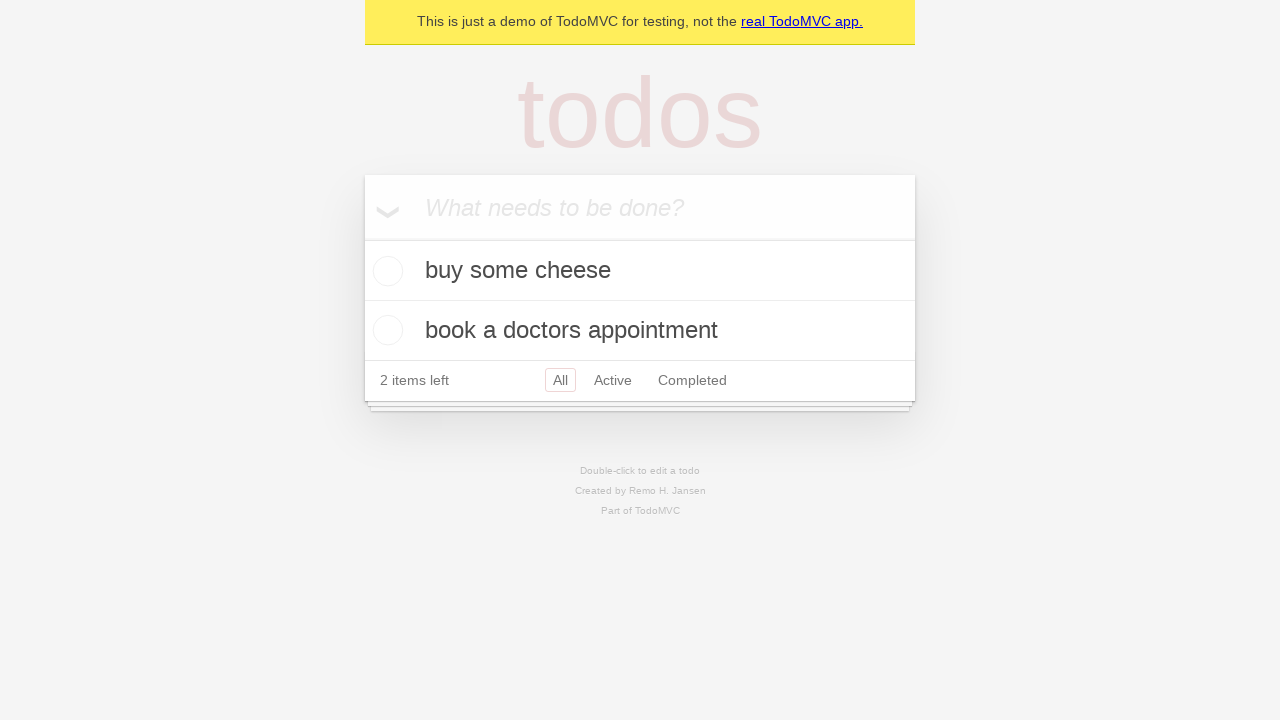

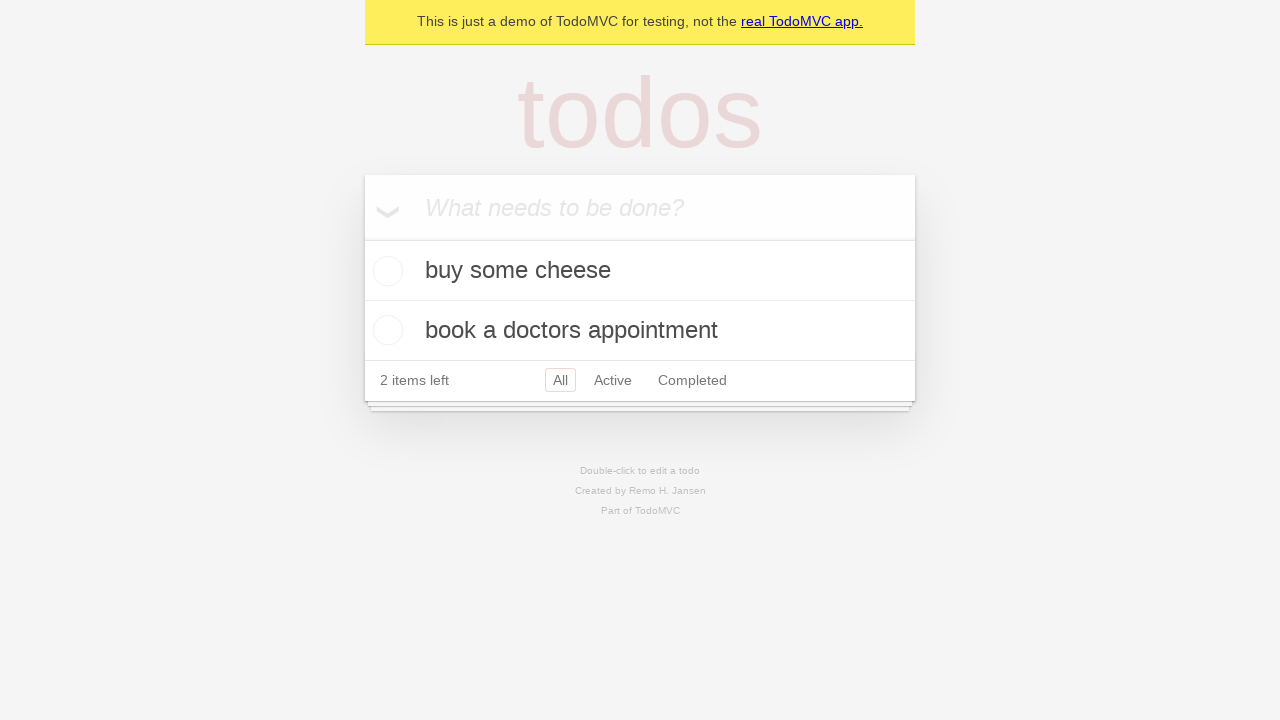